Tests finding elements by ID on a hotel booking page, locating the hotel location input field and search button

Starting URL: https://hotel-testlab.coderslab.pl/en/

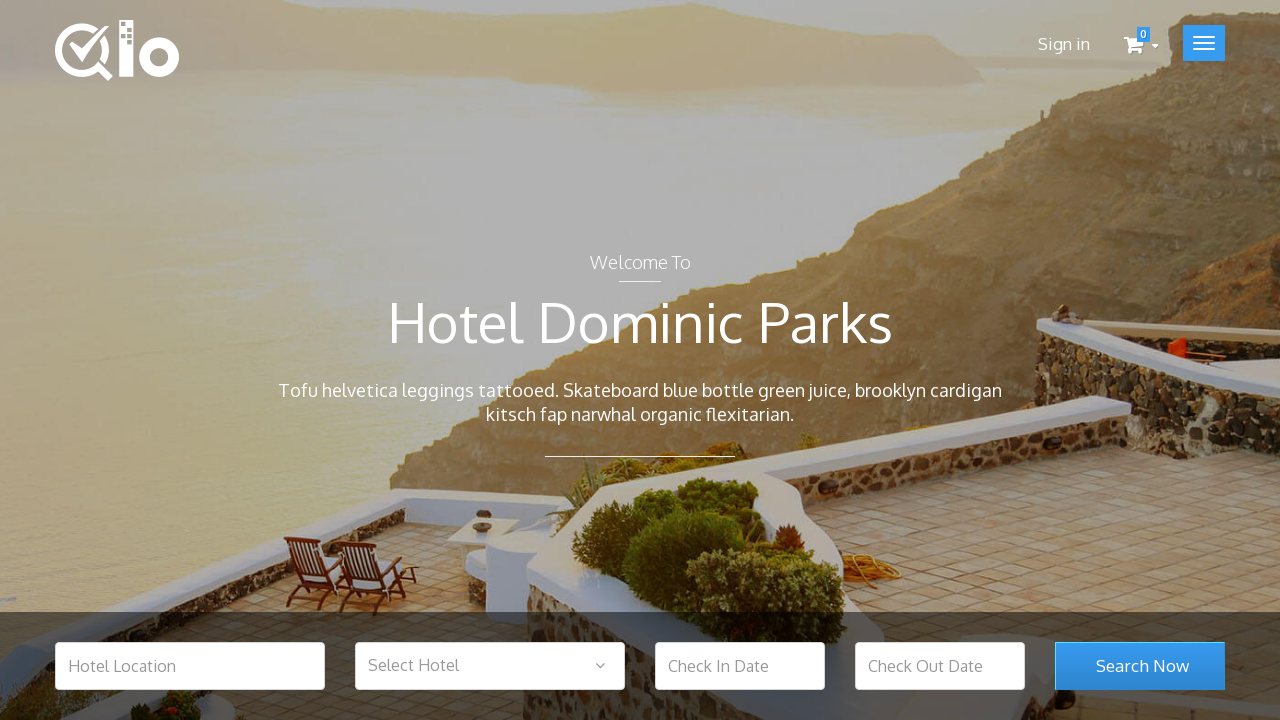

Hotel location input field is visible
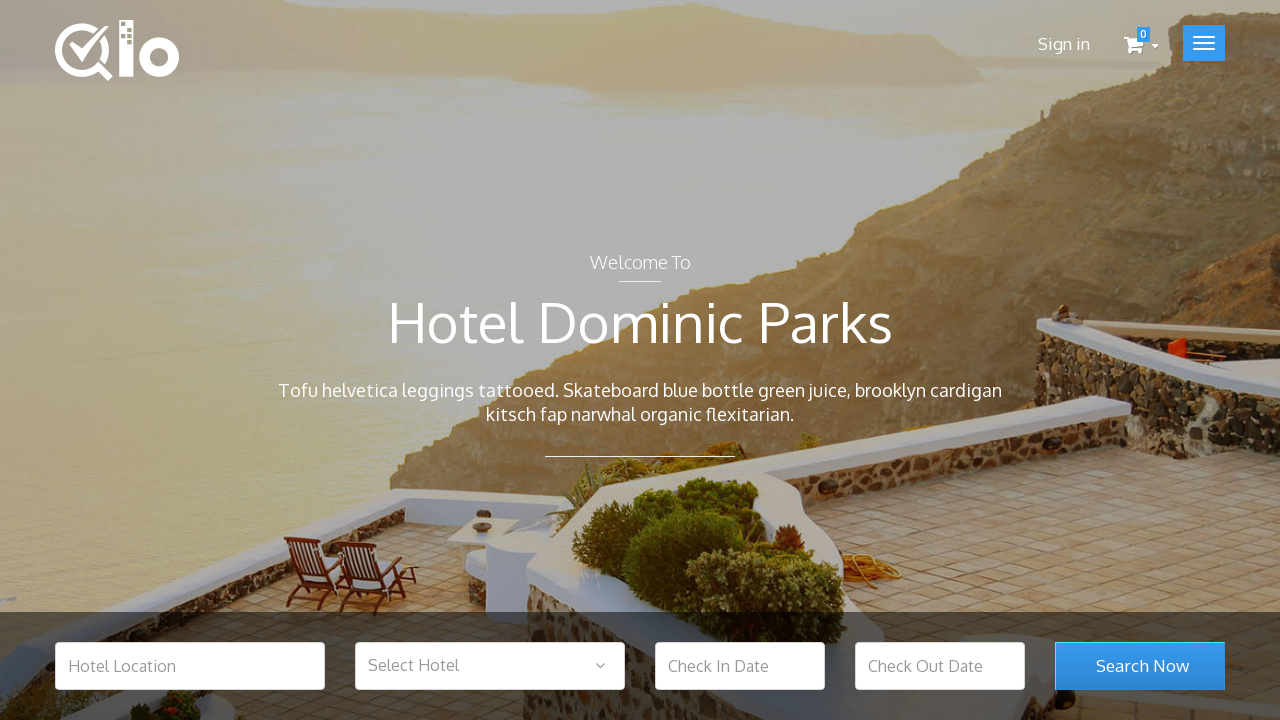

Filled hotel location field with 'Warsaw' on #hotel_location
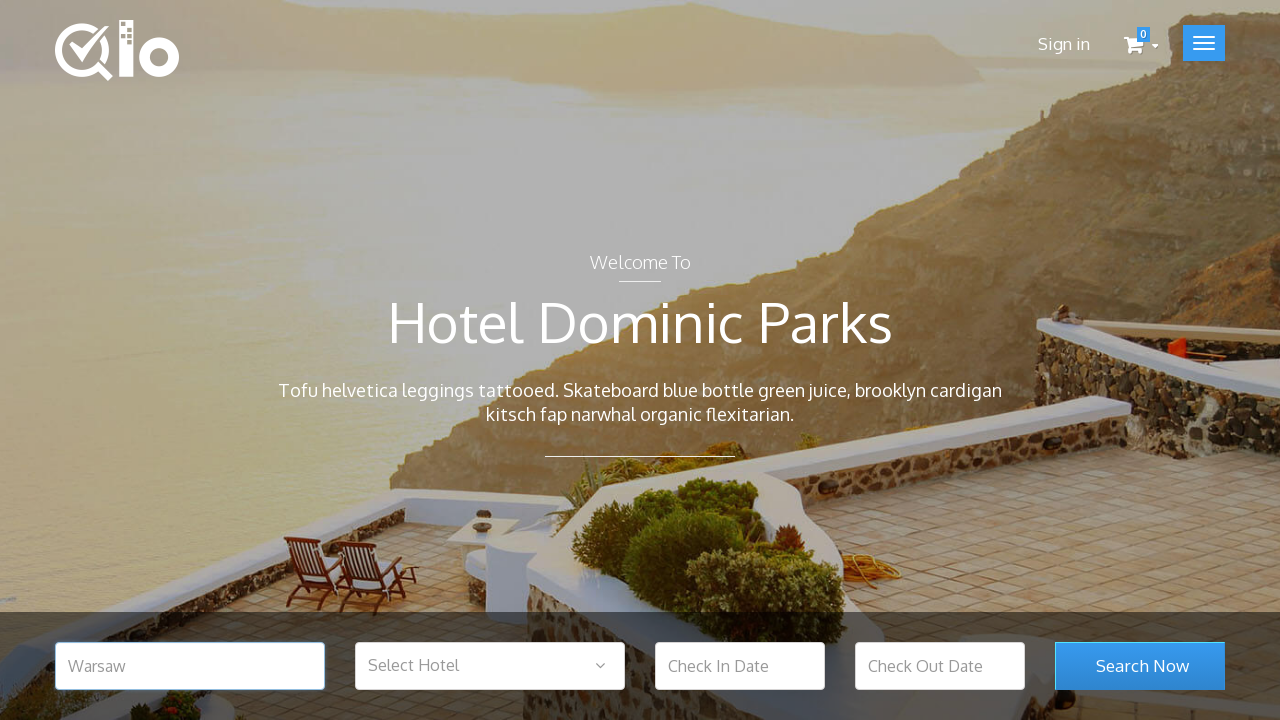

Search button is visible
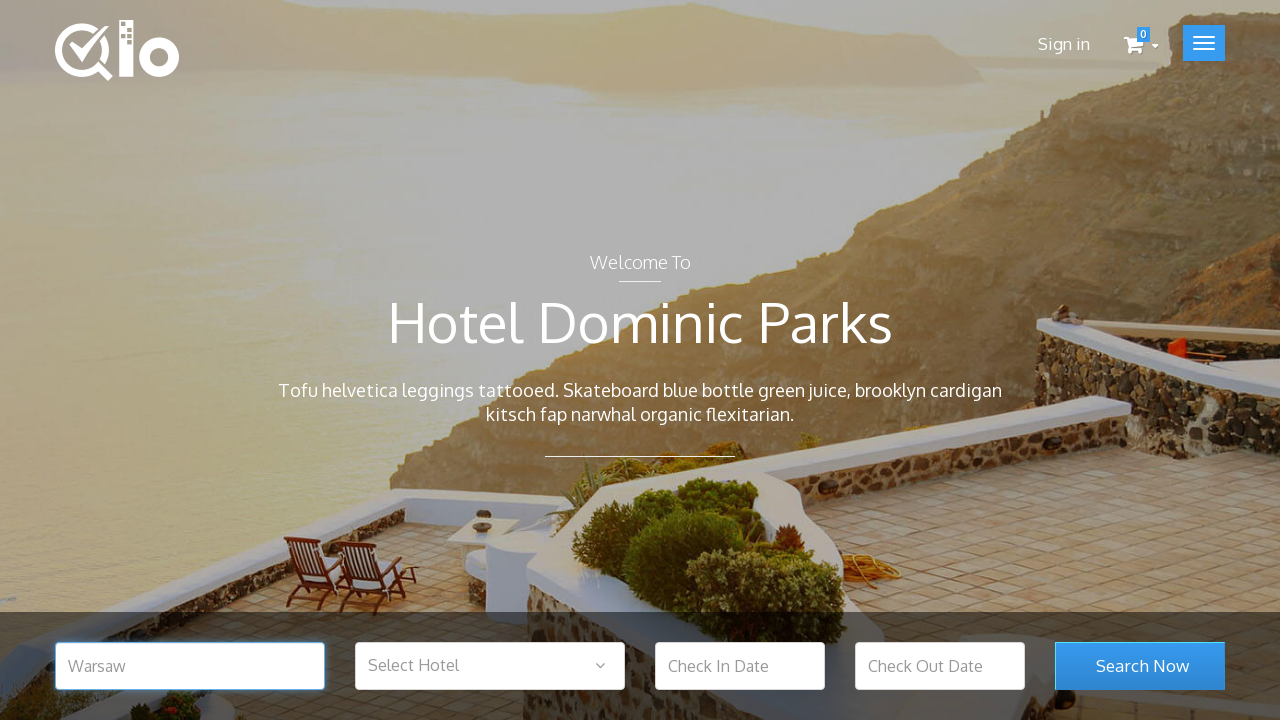

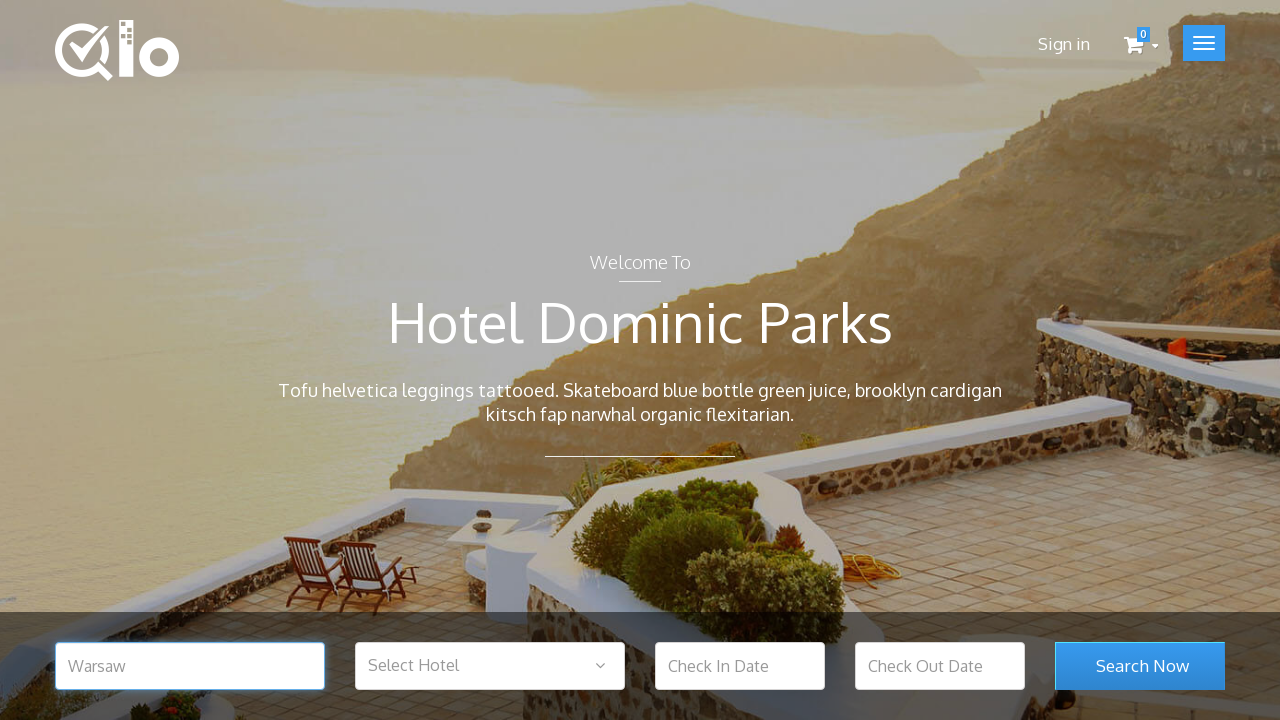